Tests radio button functionality by clicking on the "Yes" radio button option on the demo QA page

Starting URL: https://demoqa.com/radio-button

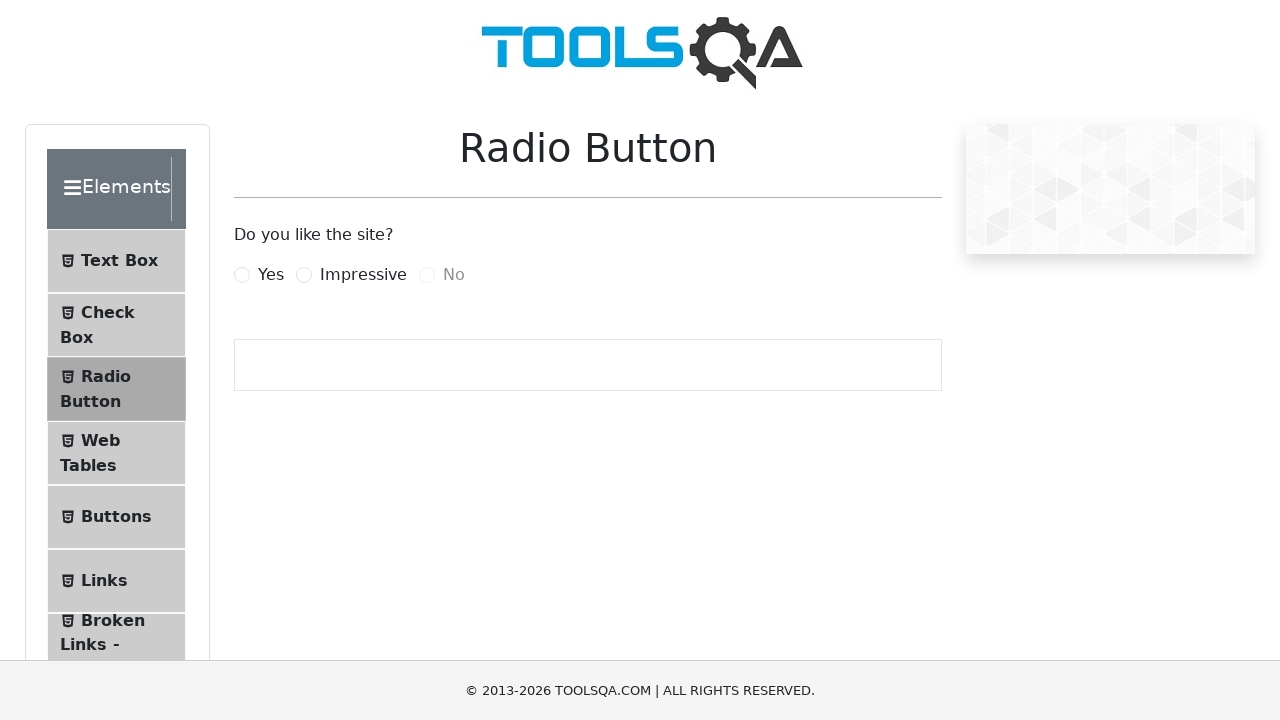

Clicked on the 'Yes' radio button option at (271, 275) on label[for='yesRadio']
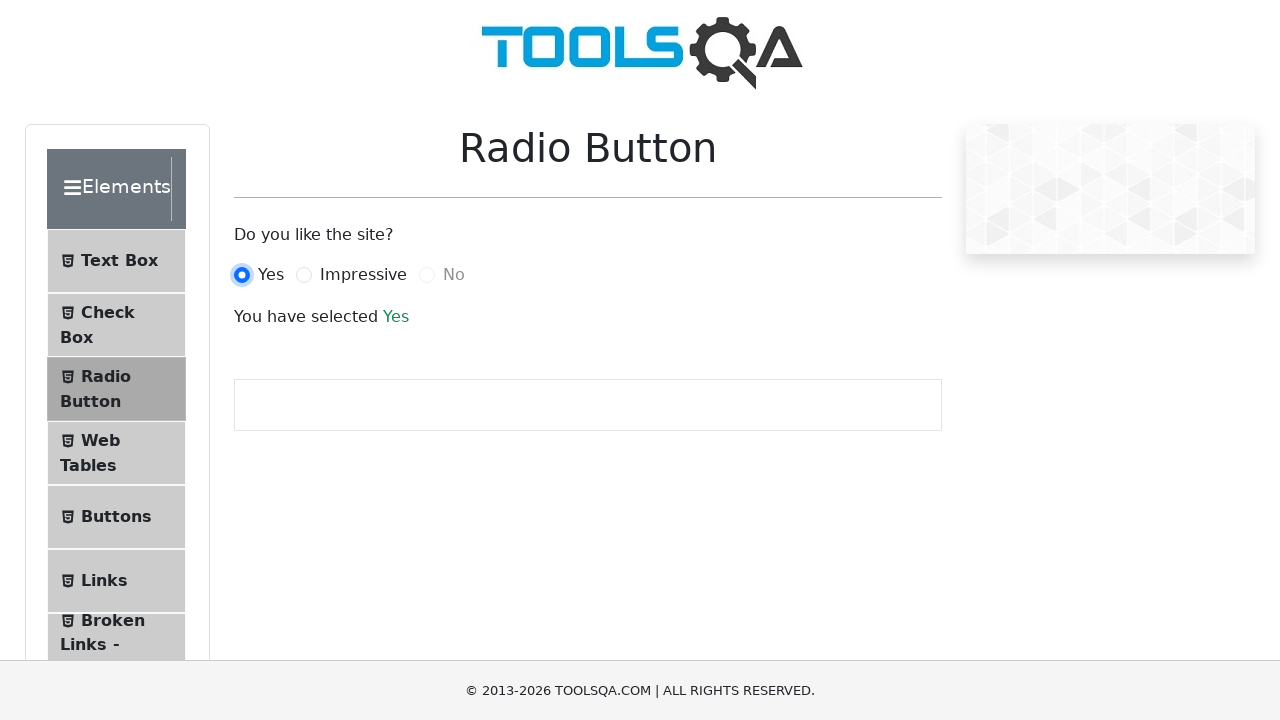

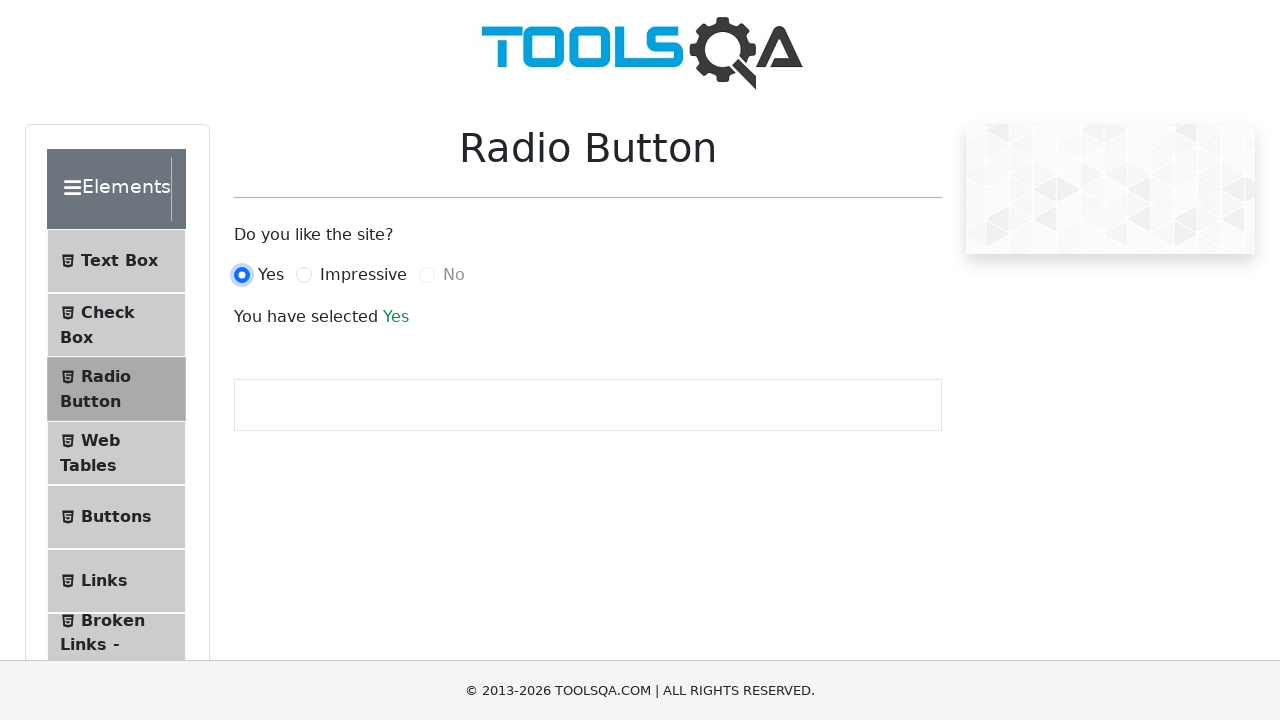